Tests dropdown selection by selecting an option using its index position

Starting URL: http://the-internet.herokuapp.com/dropdown

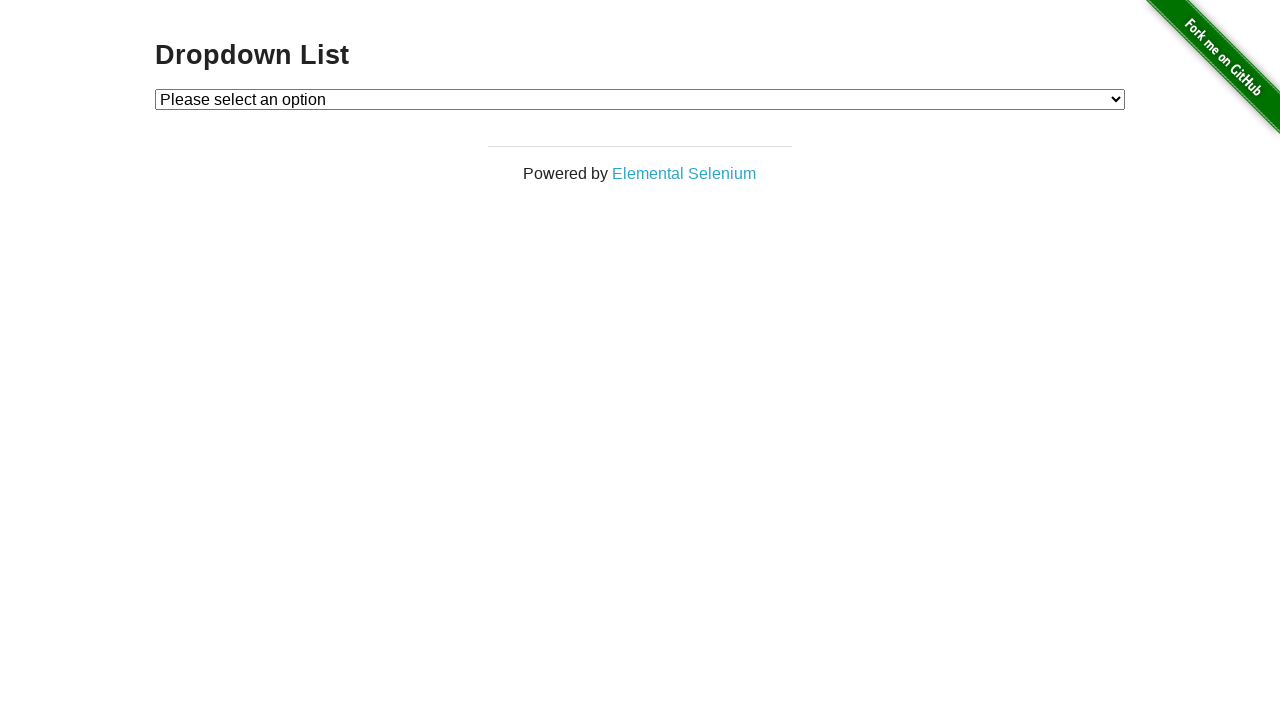

Selected dropdown option at index 1 on #dropdown
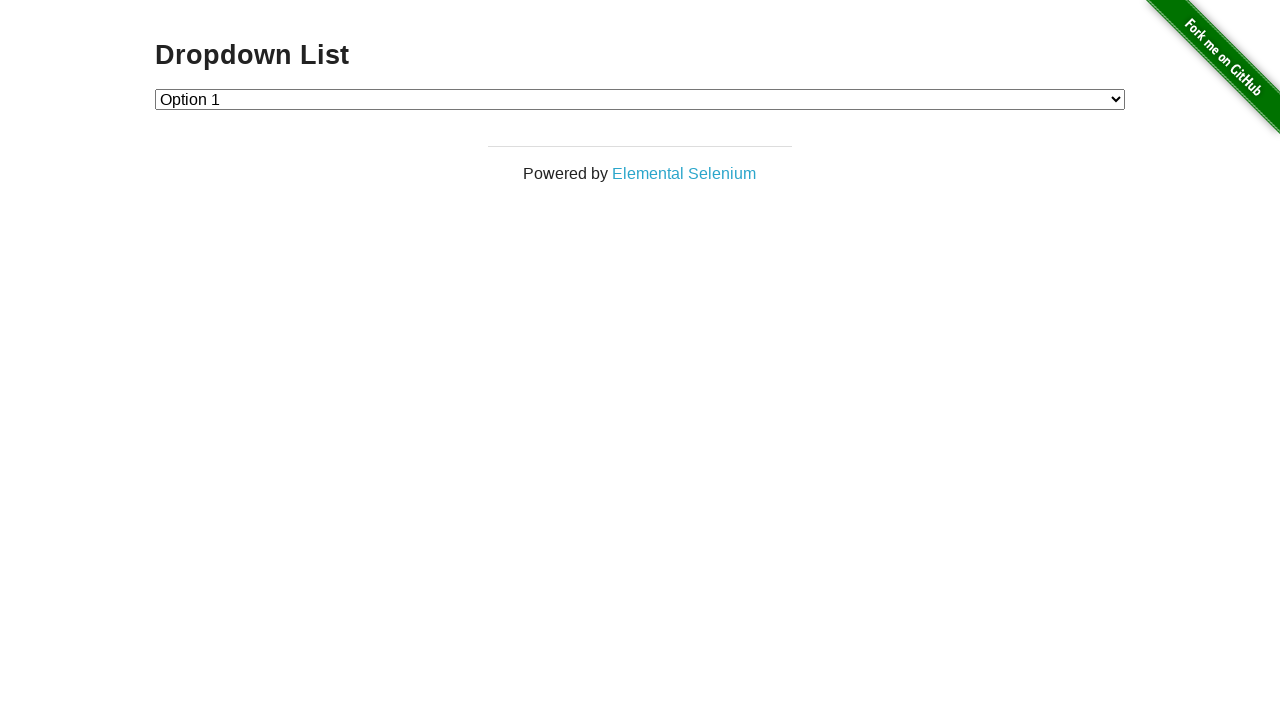

Printed confirmation message
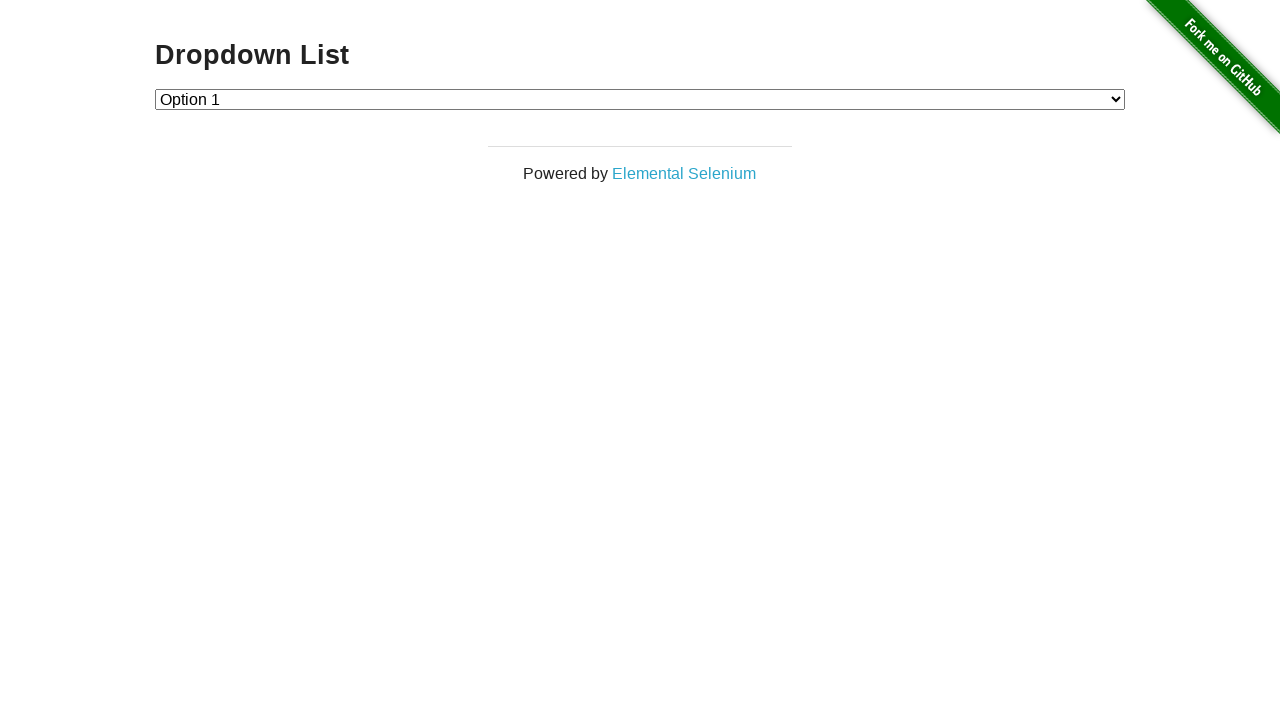

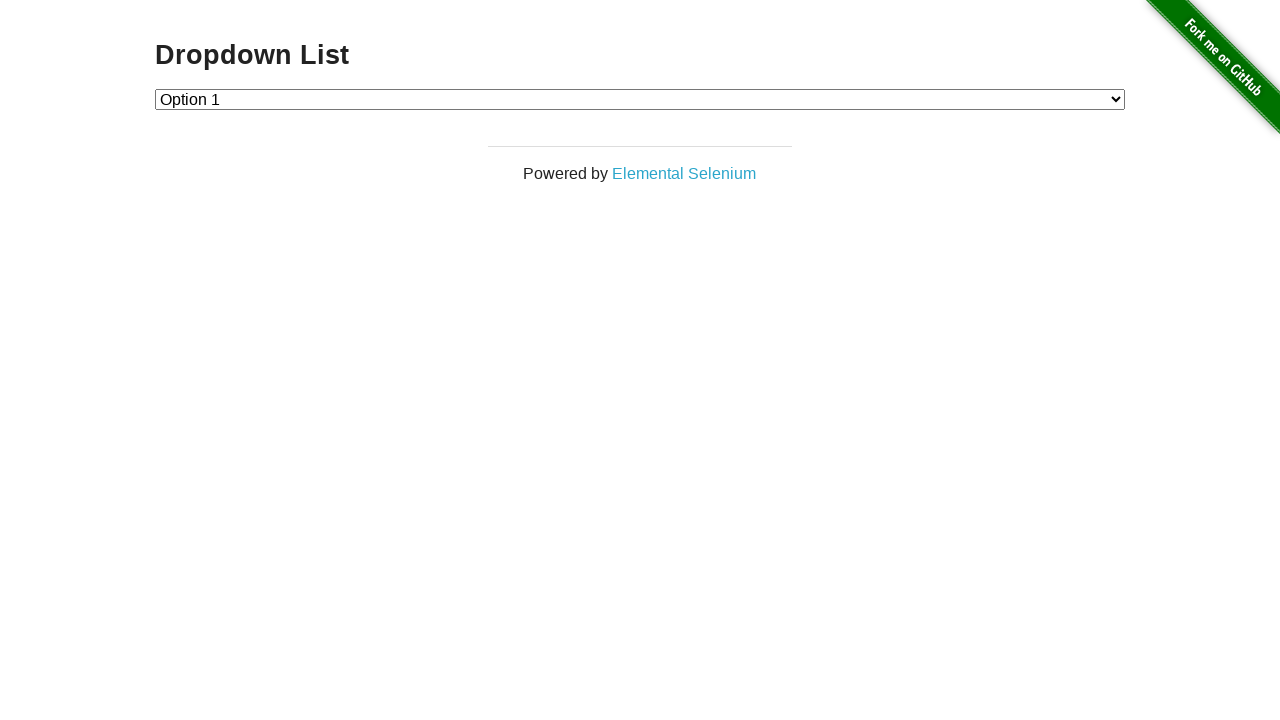